Tests checkbox interaction by checking the state of a checkbox and toggling it

Starting URL: http://the-internet.herokuapp.com/checkboxes

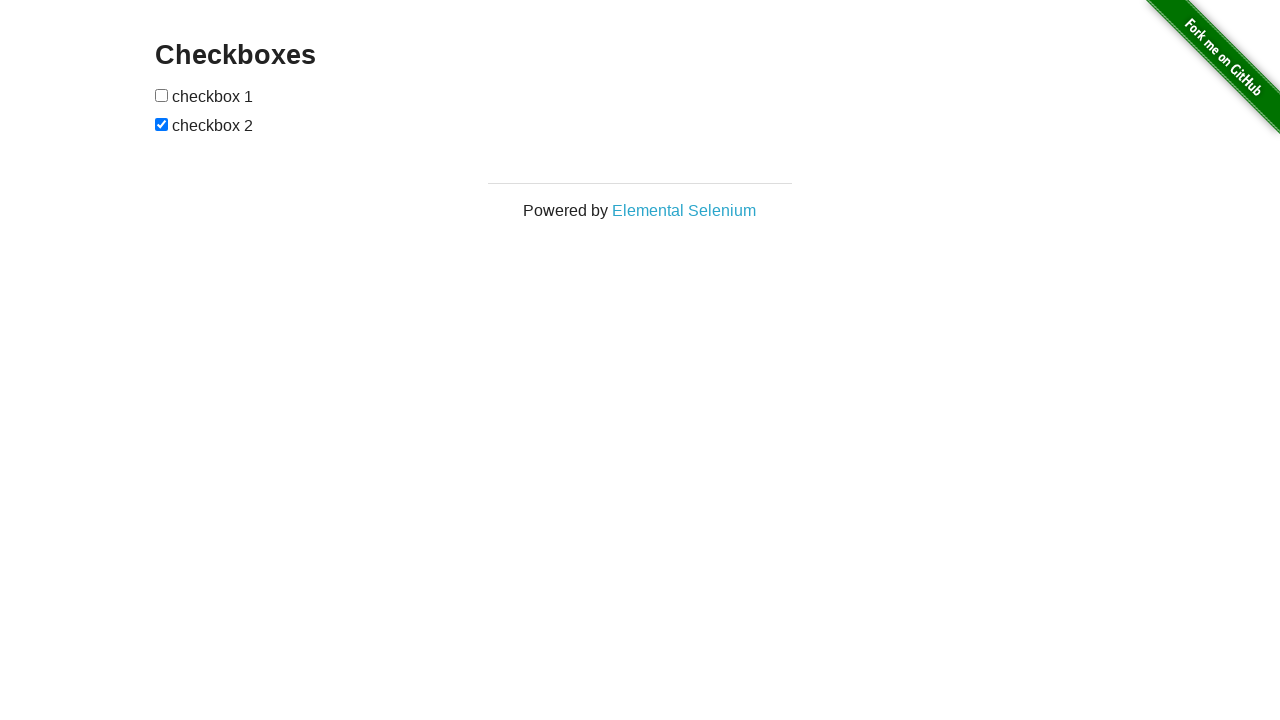

Located the second checkbox element
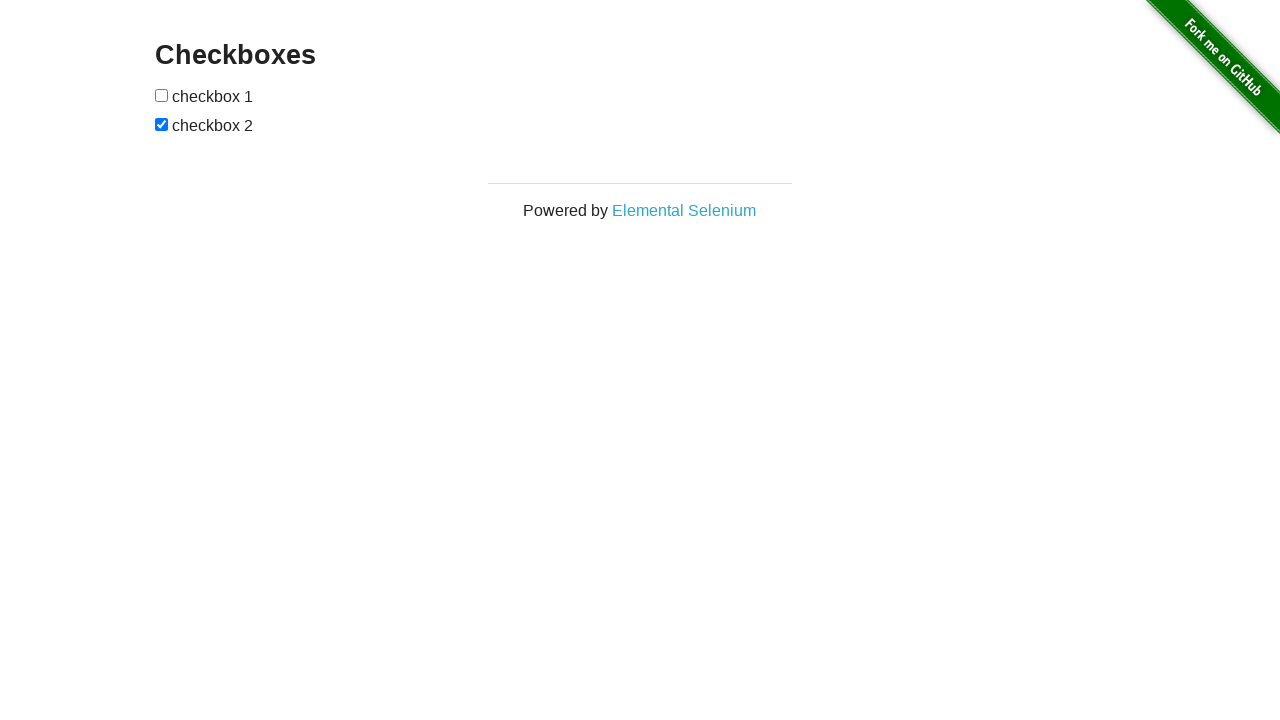

Checked initial checkbox state: True
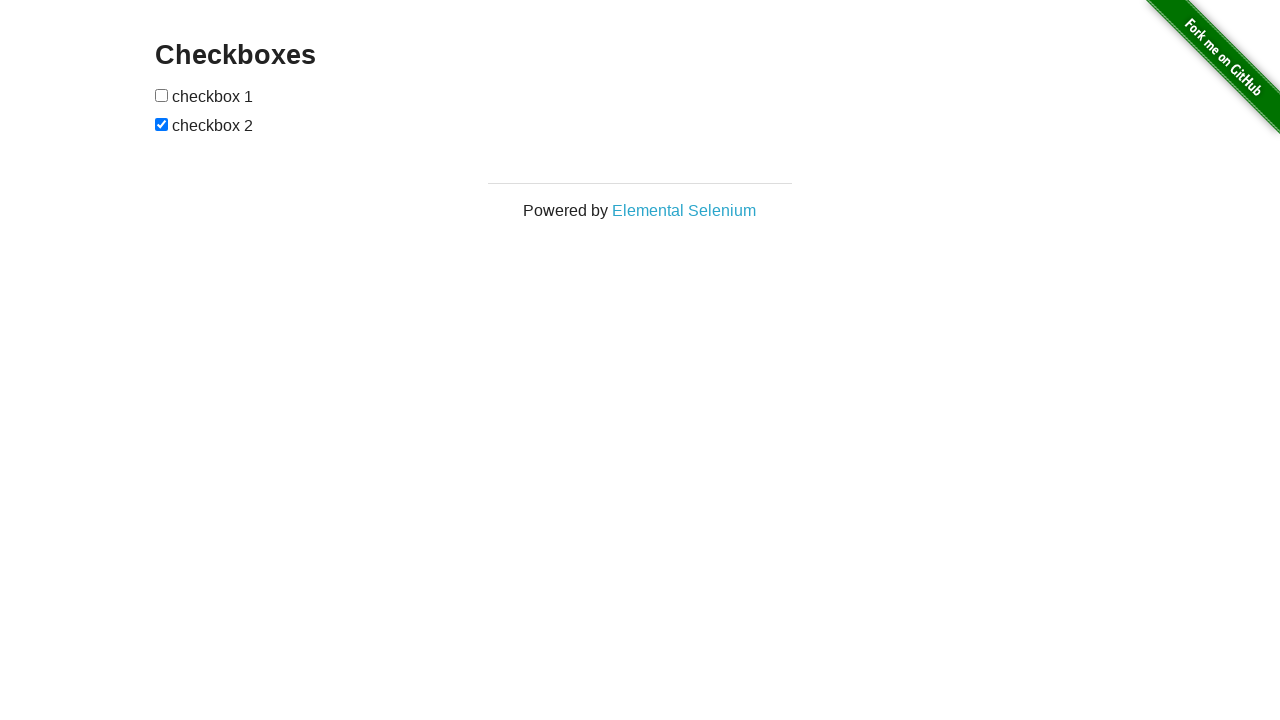

Clicked the checkbox to toggle its state at (162, 124) on xpath=//input[2]
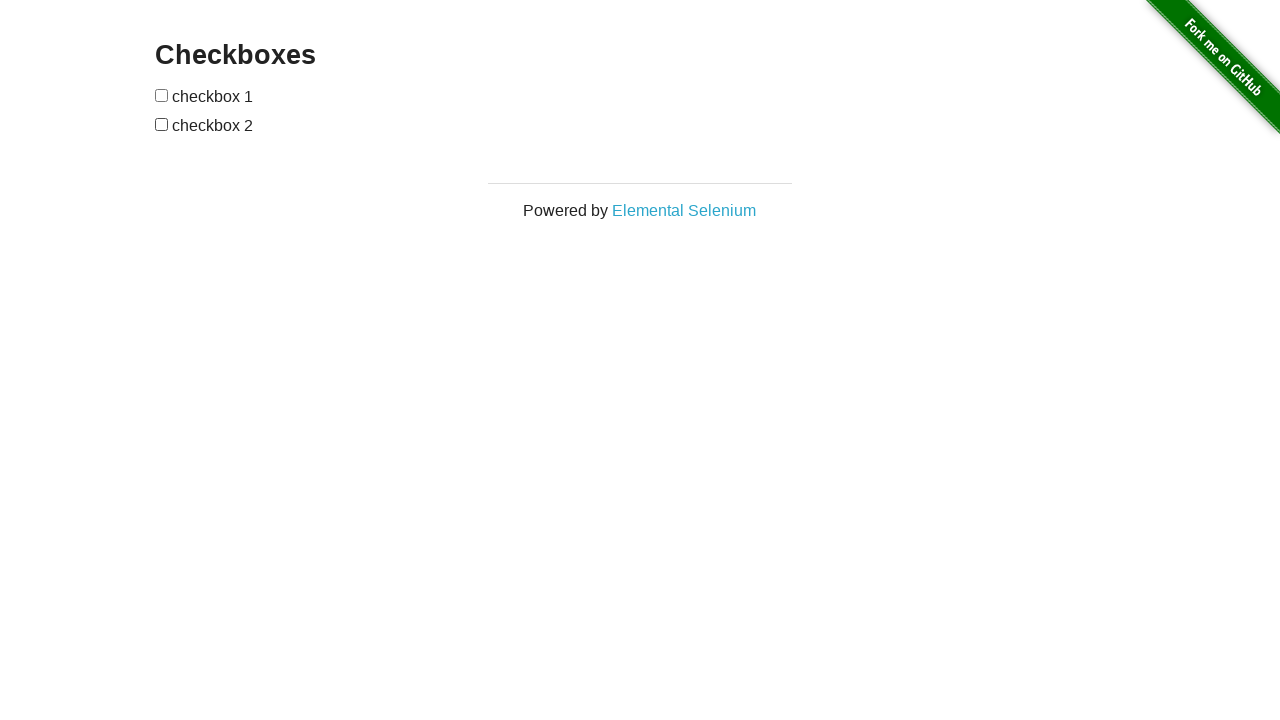

Verified checkbox state after toggle: False
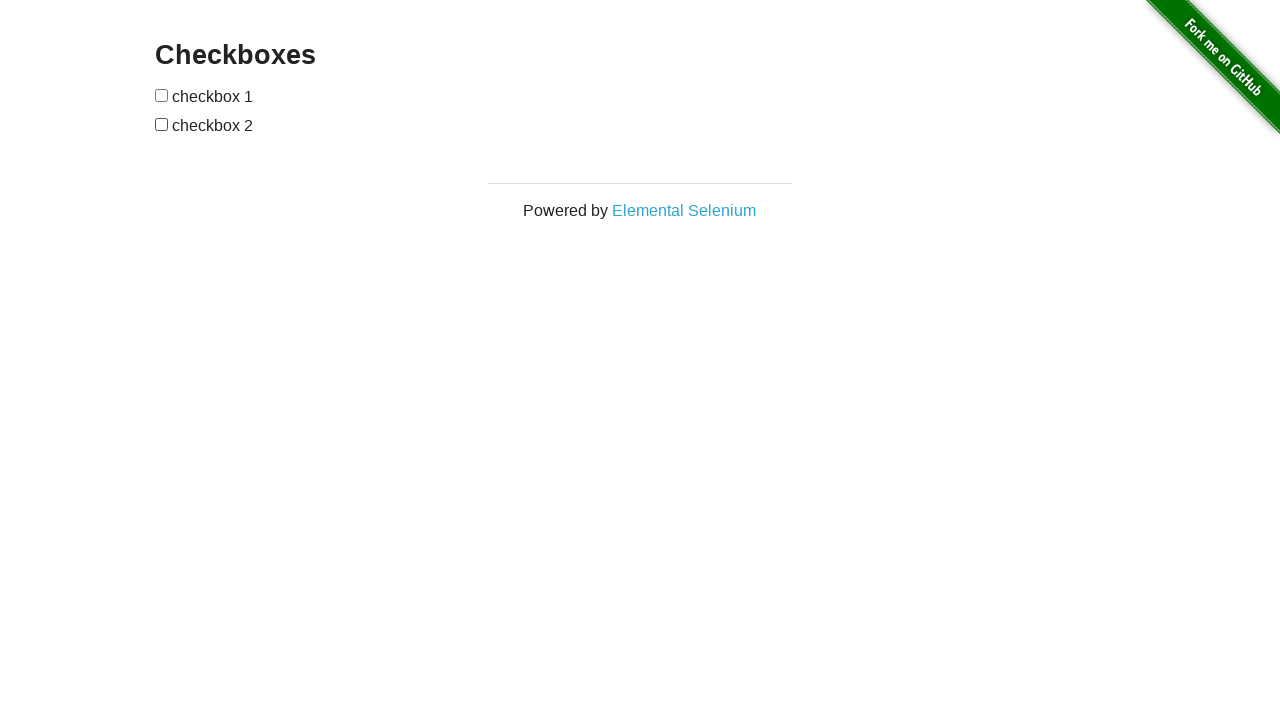

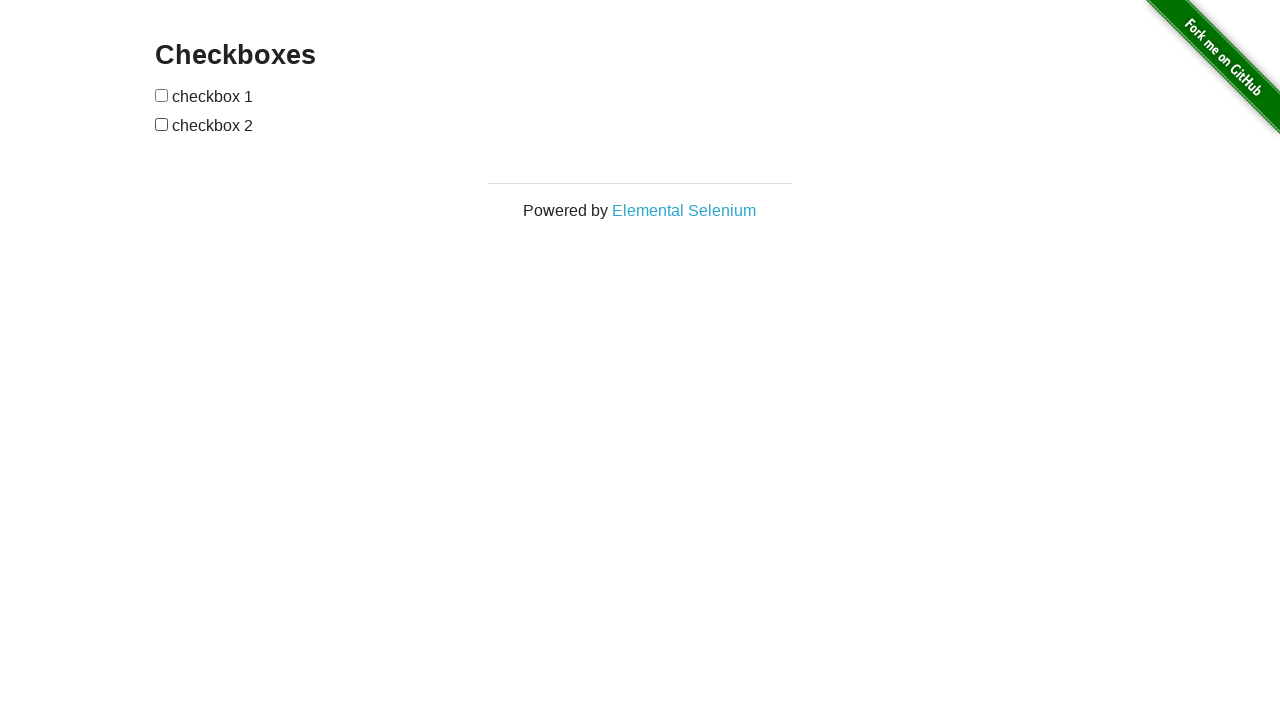